Tests advanced navigation patterns including redirects, browser back navigation, page reload, and URL verification on a test website.

Starting URL: https://the-internet.herokuapp.com/redirector

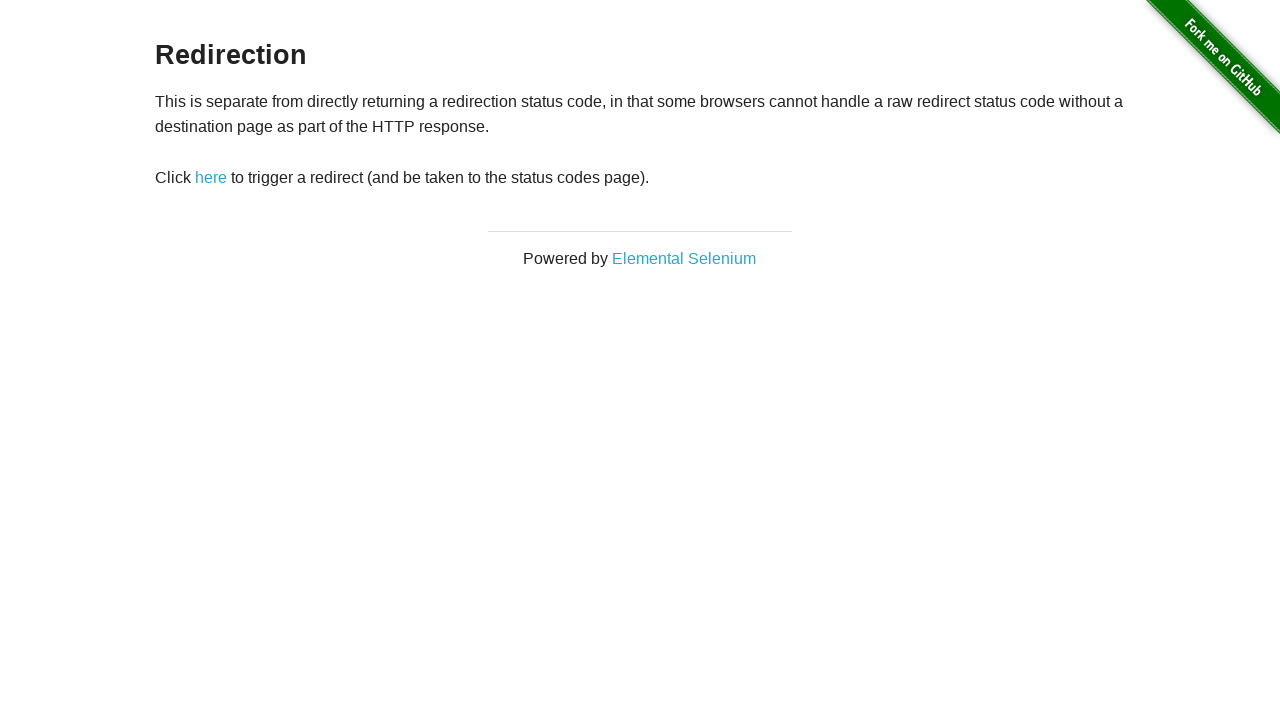

Clicked redirect button at (211, 178) on #redirect
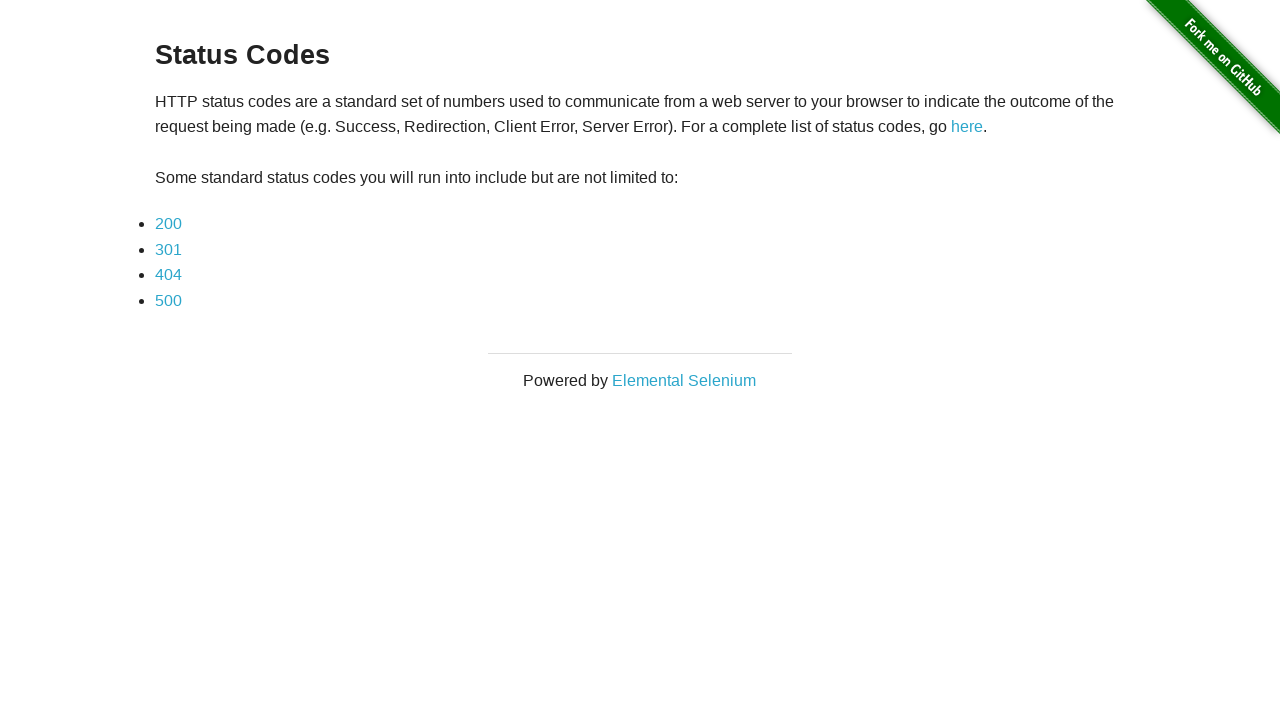

Waited for navigation to status codes page
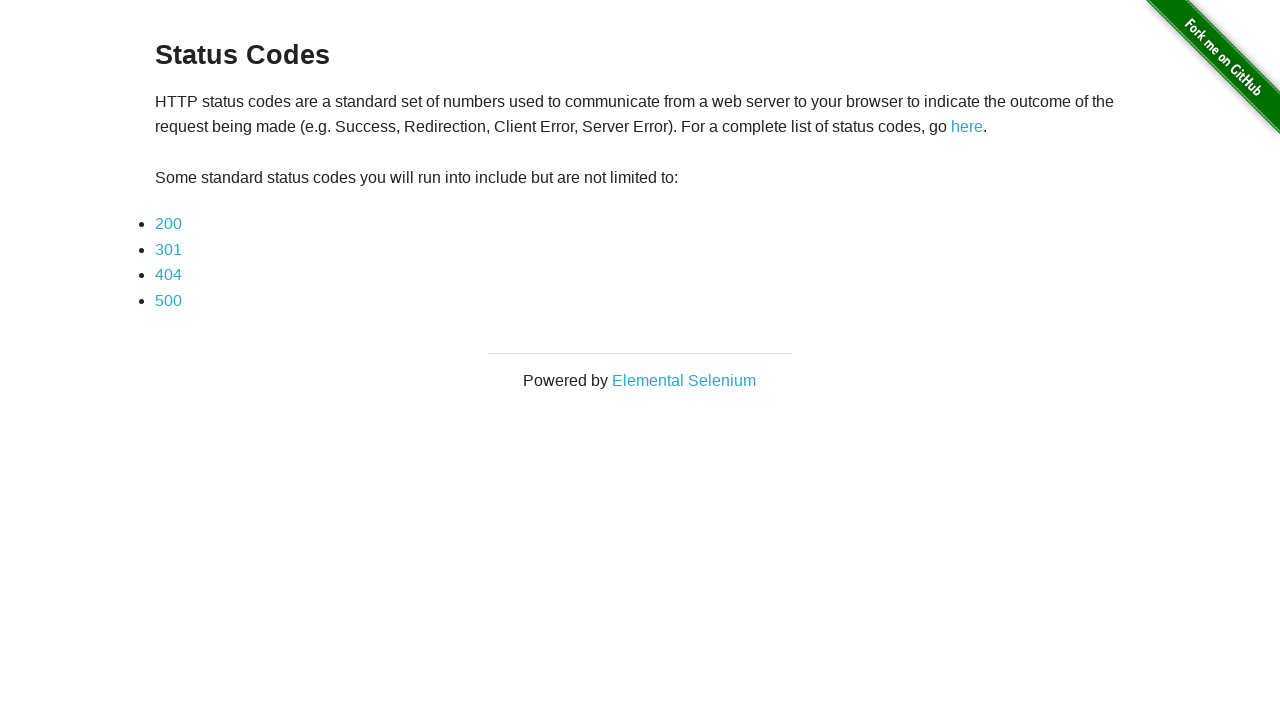

Verified current URL is status codes page
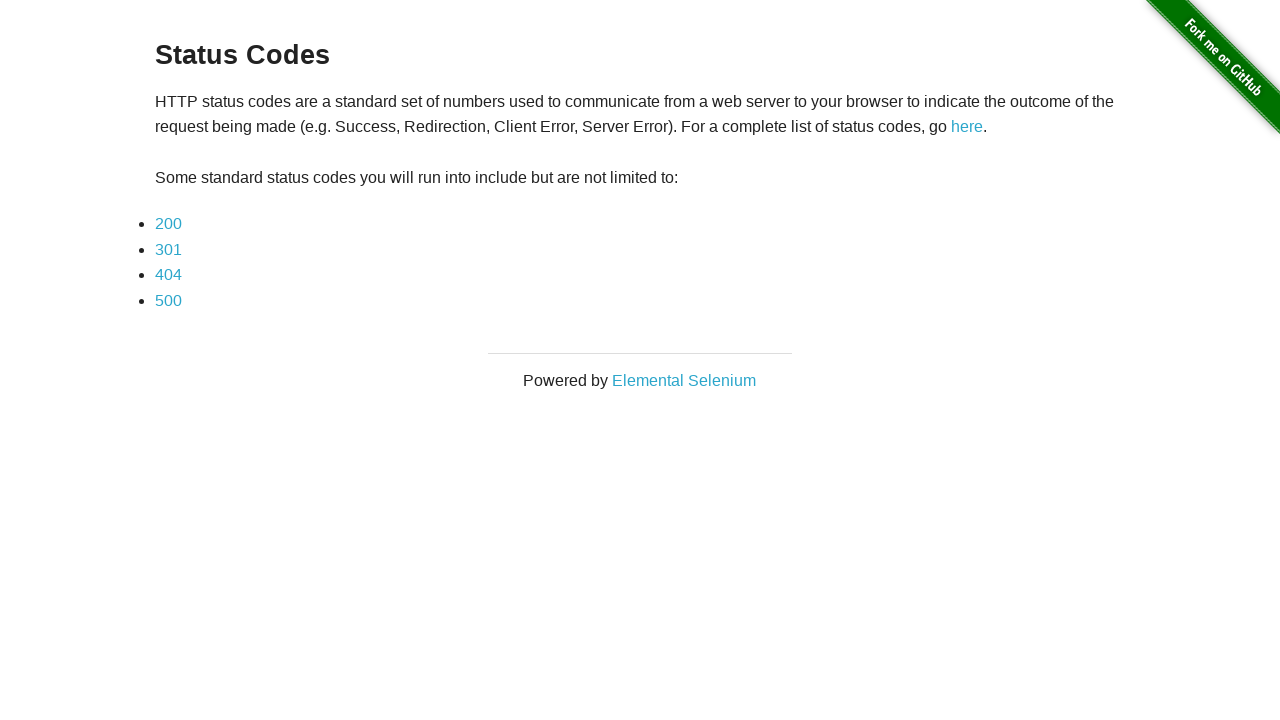

Navigated back to redirector page using browser back button
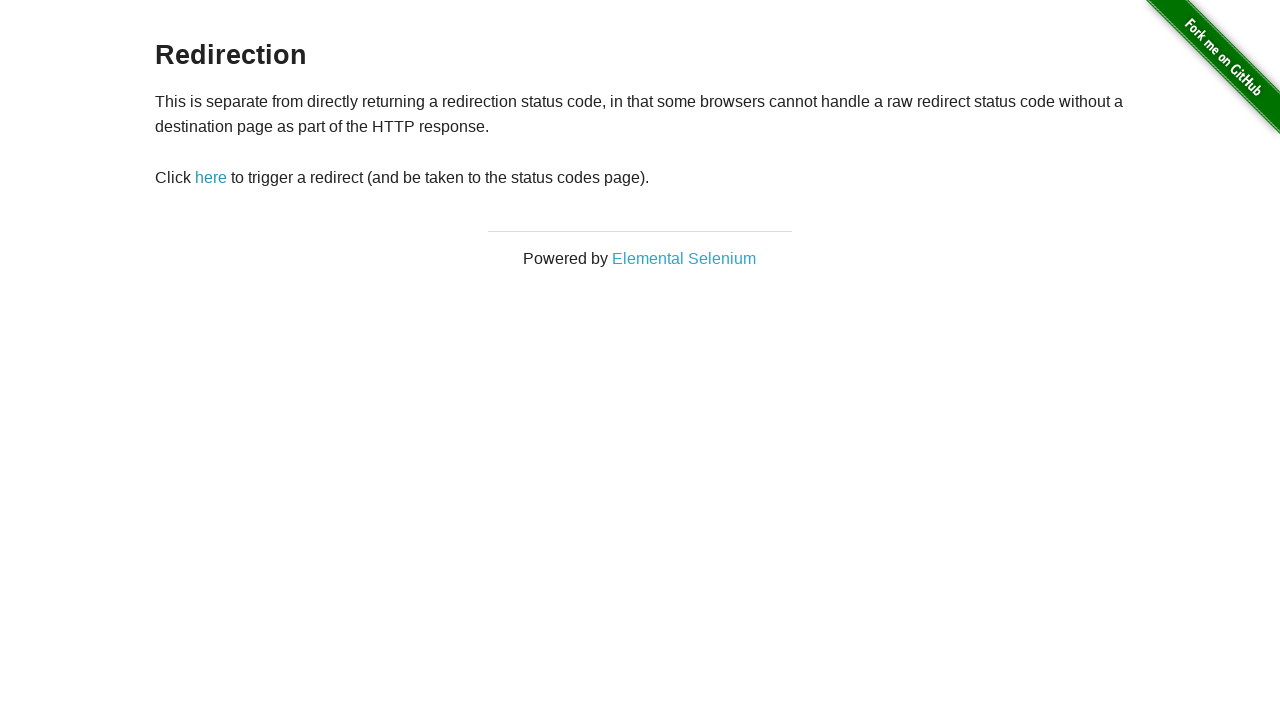

Waited for navigation back to redirector page
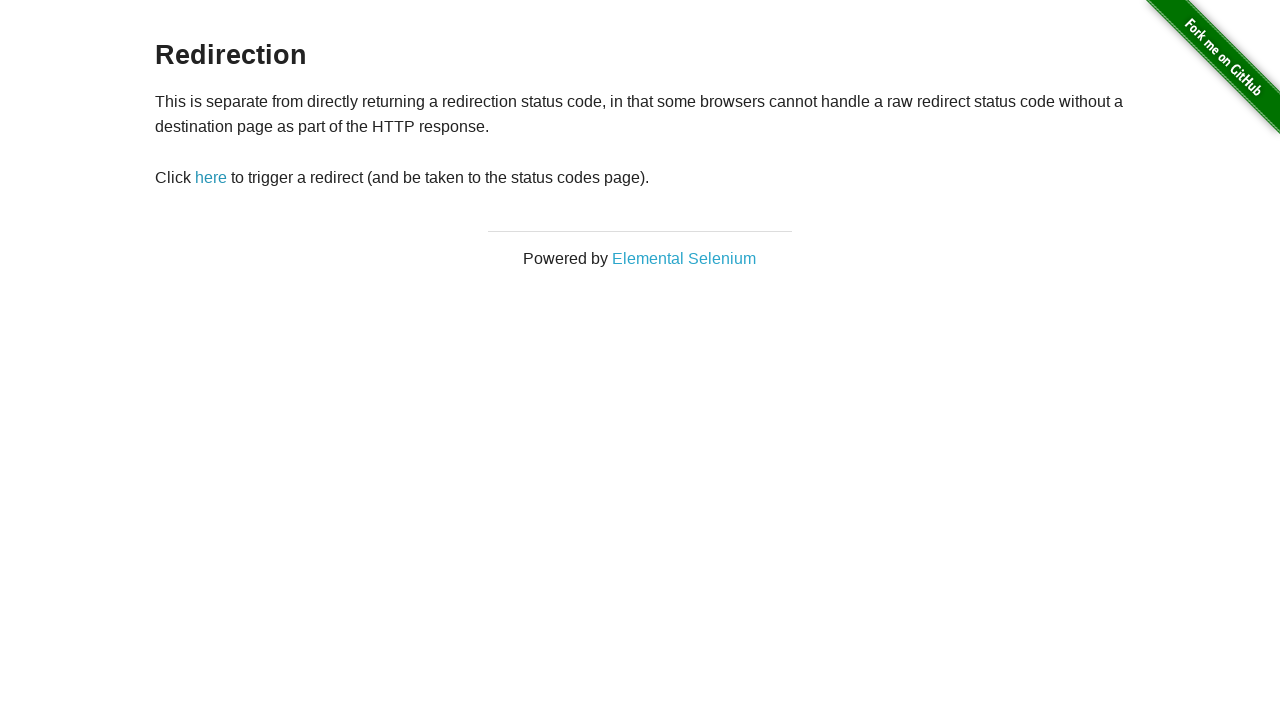

Navigated to main page using goto
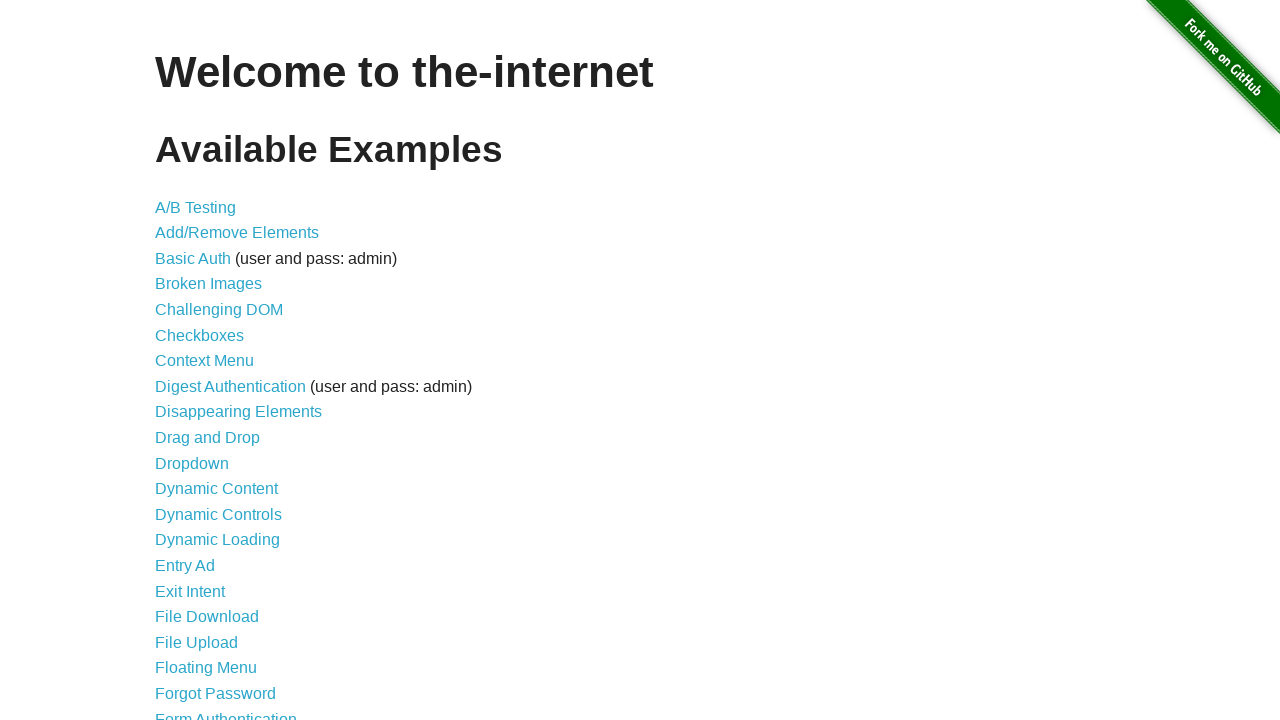

Waited for main page to load
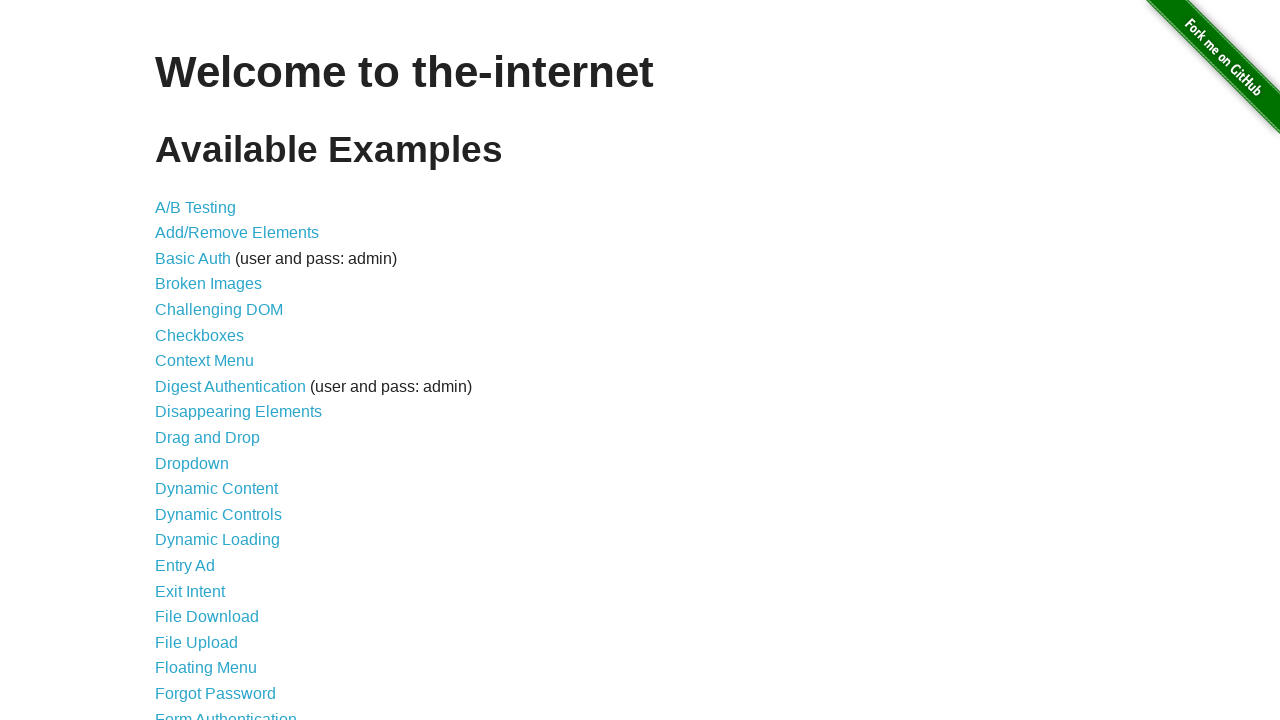

Reloaded the main page until DOM content loaded
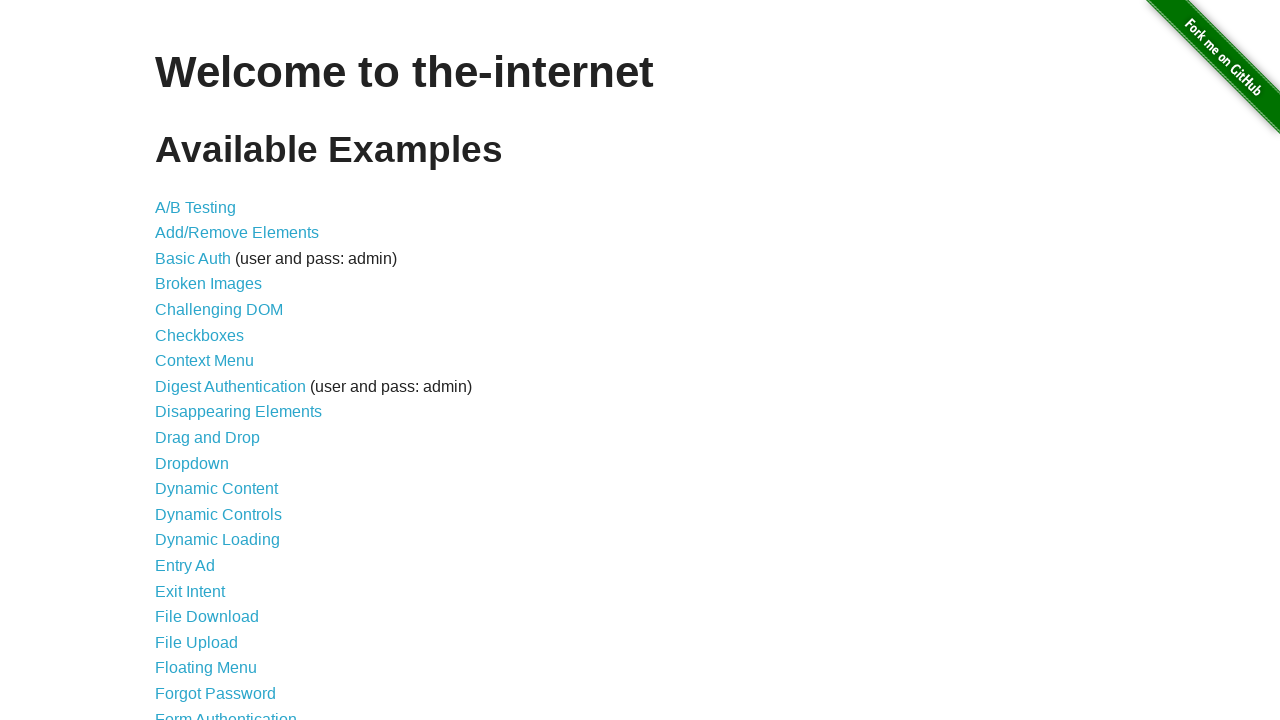

Verified final URL is main page after reload
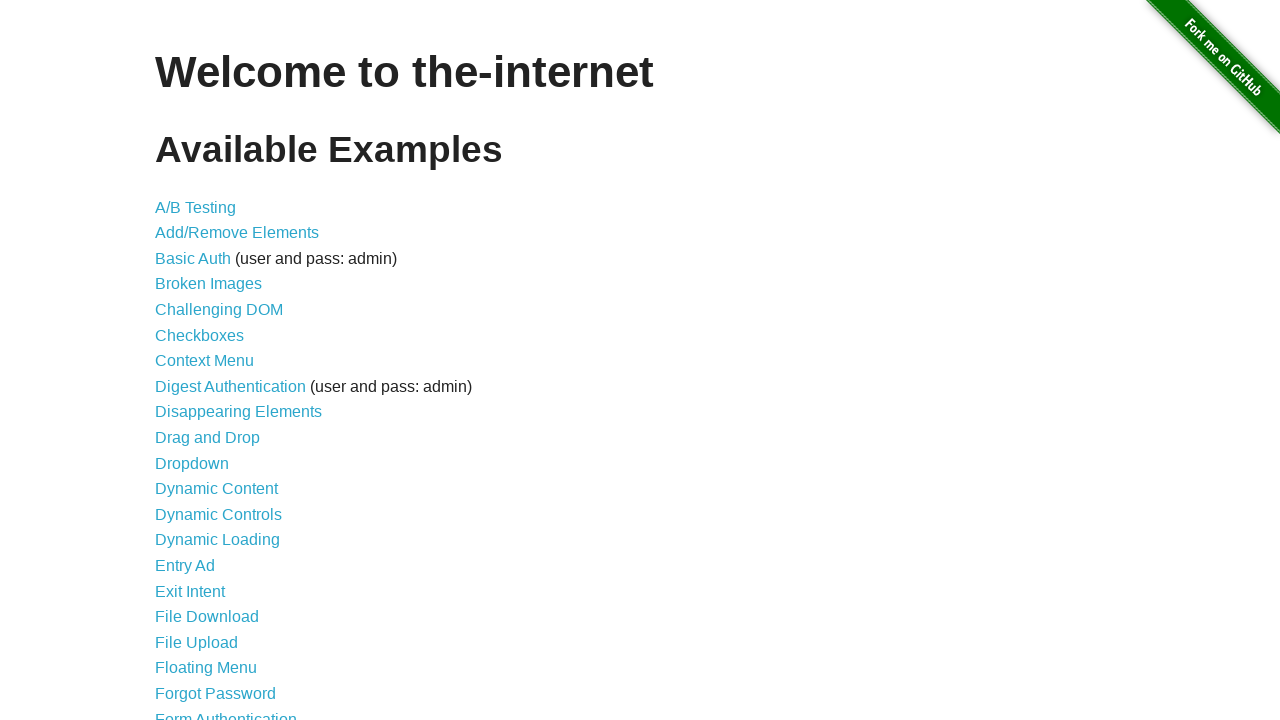

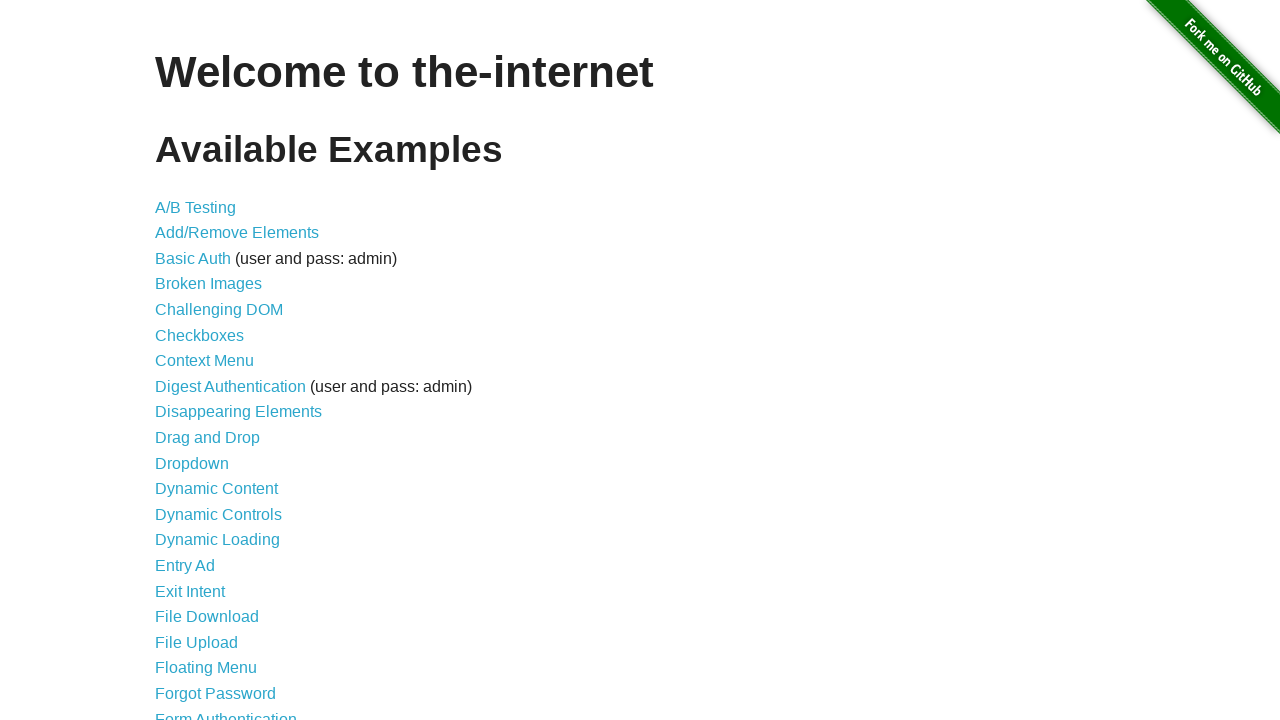